Tests iframe handling by switching to an iframe, clicking a button inside it to display date/time, then switching back to the main page and clicking the Home link.

Starting URL: https://www.w3schools.com/js/tryit.asp?filename=tryjs_myfirst

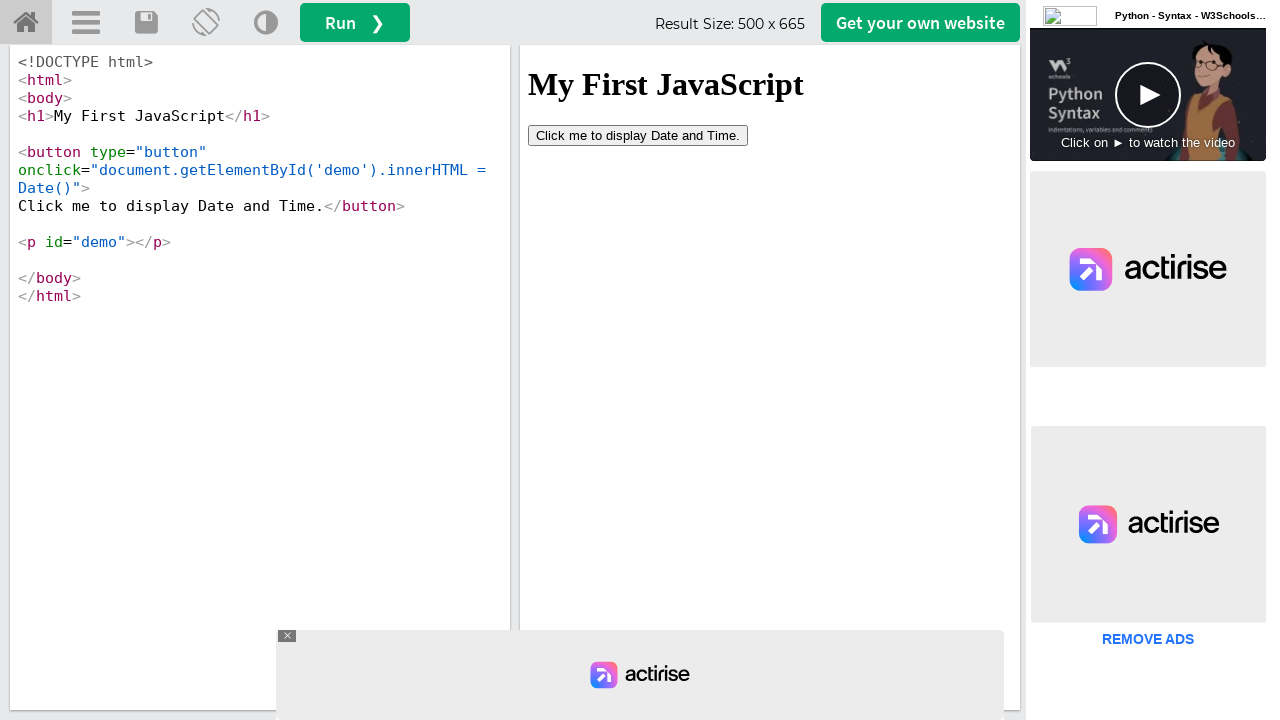

Waited for iframe with id 'iframeResult' to be available
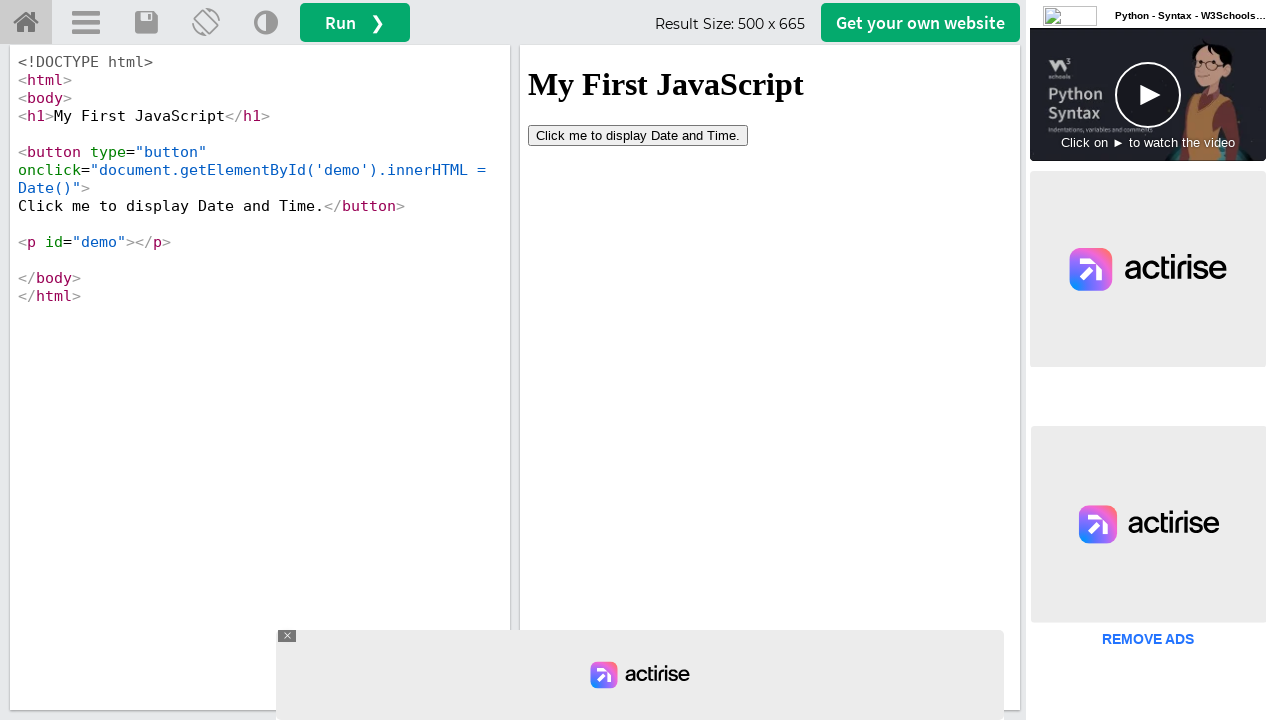

Located iframe element with id 'iframeResult'
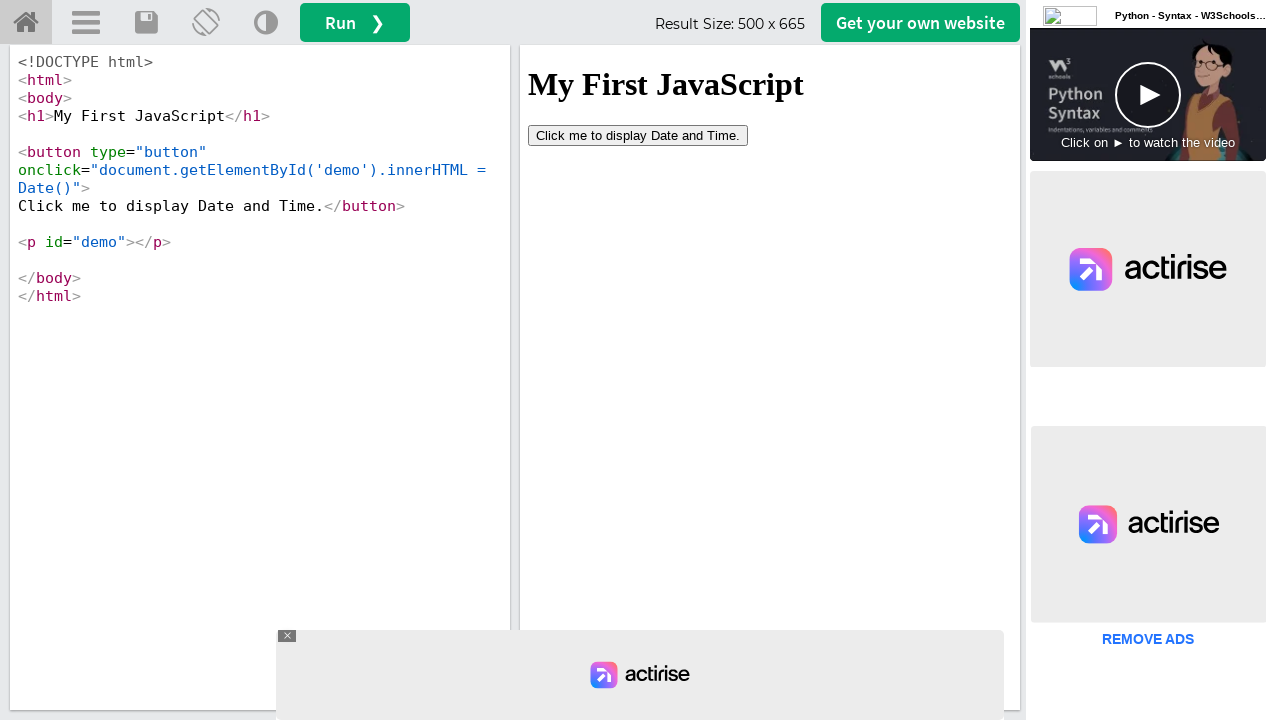

Clicked the 'Click me' button inside the iframe to display date/time at (638, 135) on #iframeResult >> internal:control=enter-frame >> button[type='button']
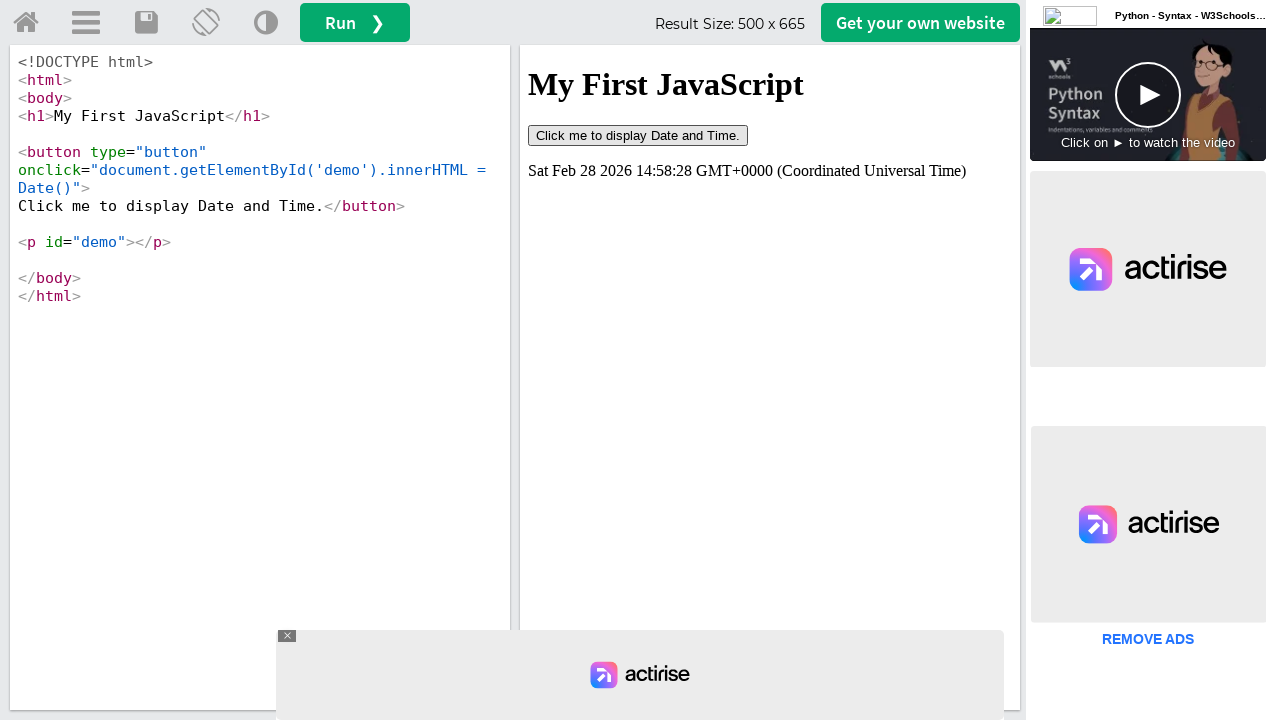

Waited 1000ms for the button action to complete
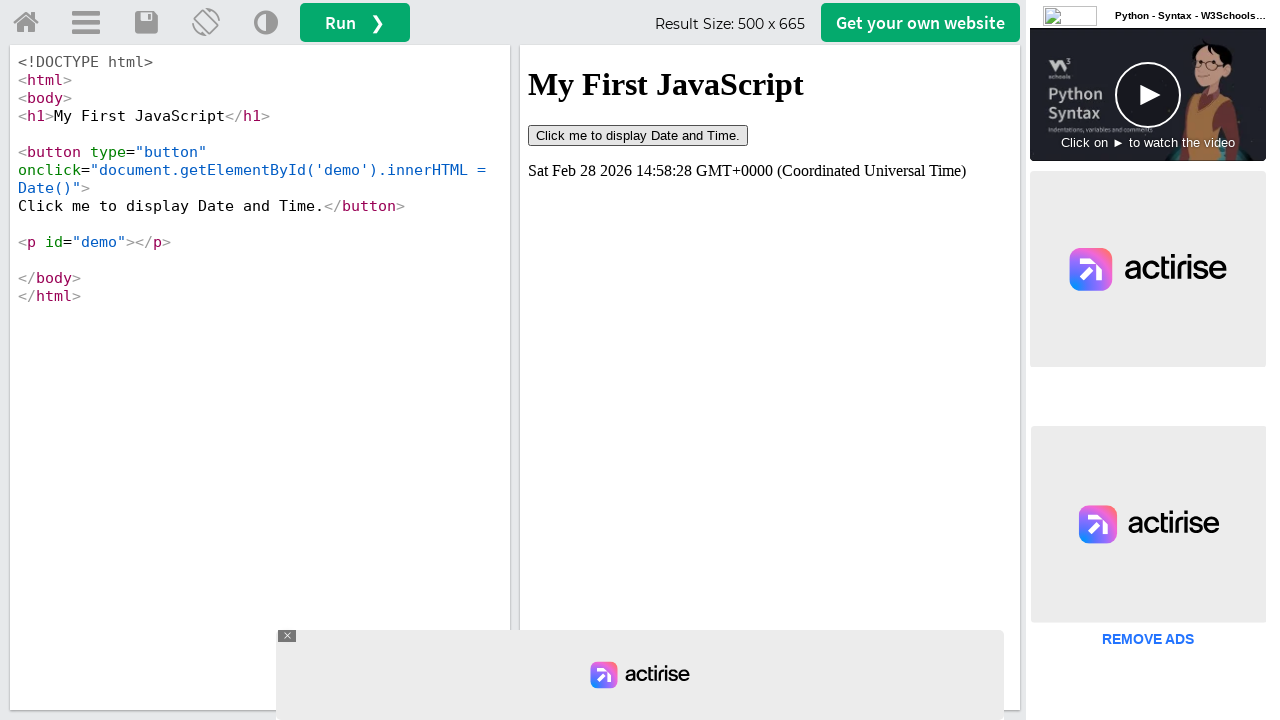

Clicked the Home link on the main page to exit iframe at (26, 23) on a.w3-button.w3-bar-item.topnav-icons.fa.fa-home
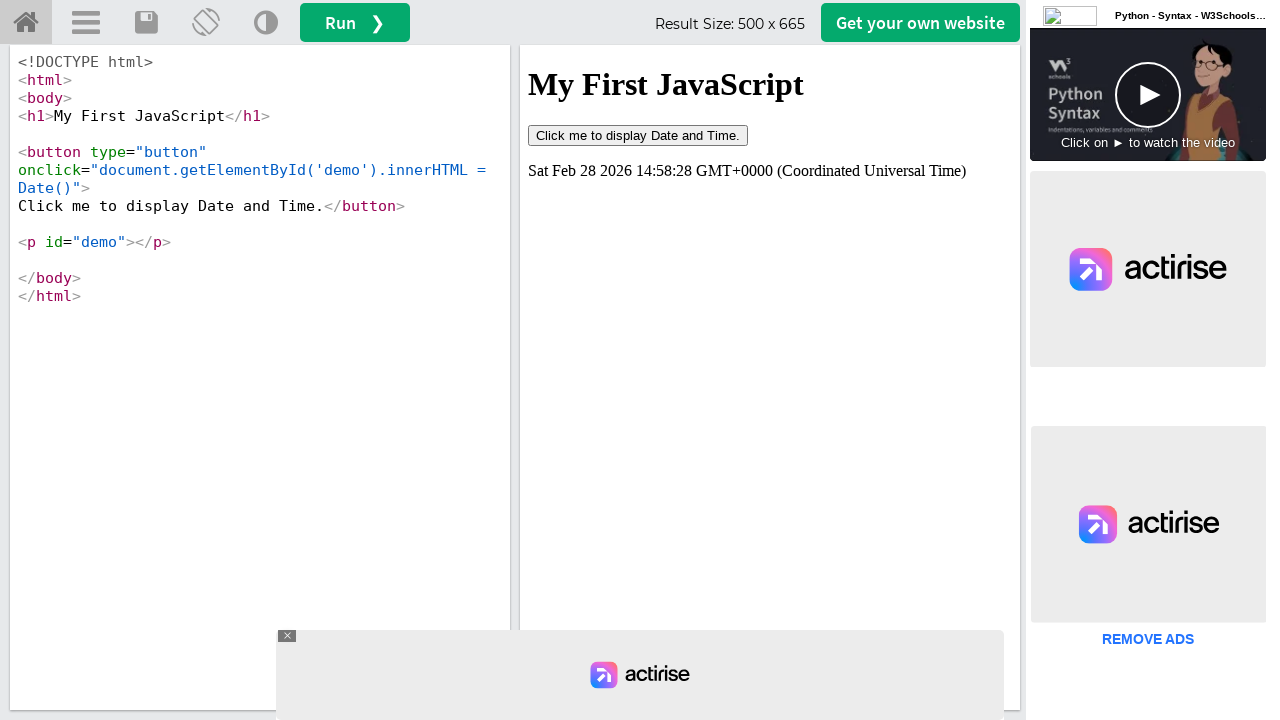

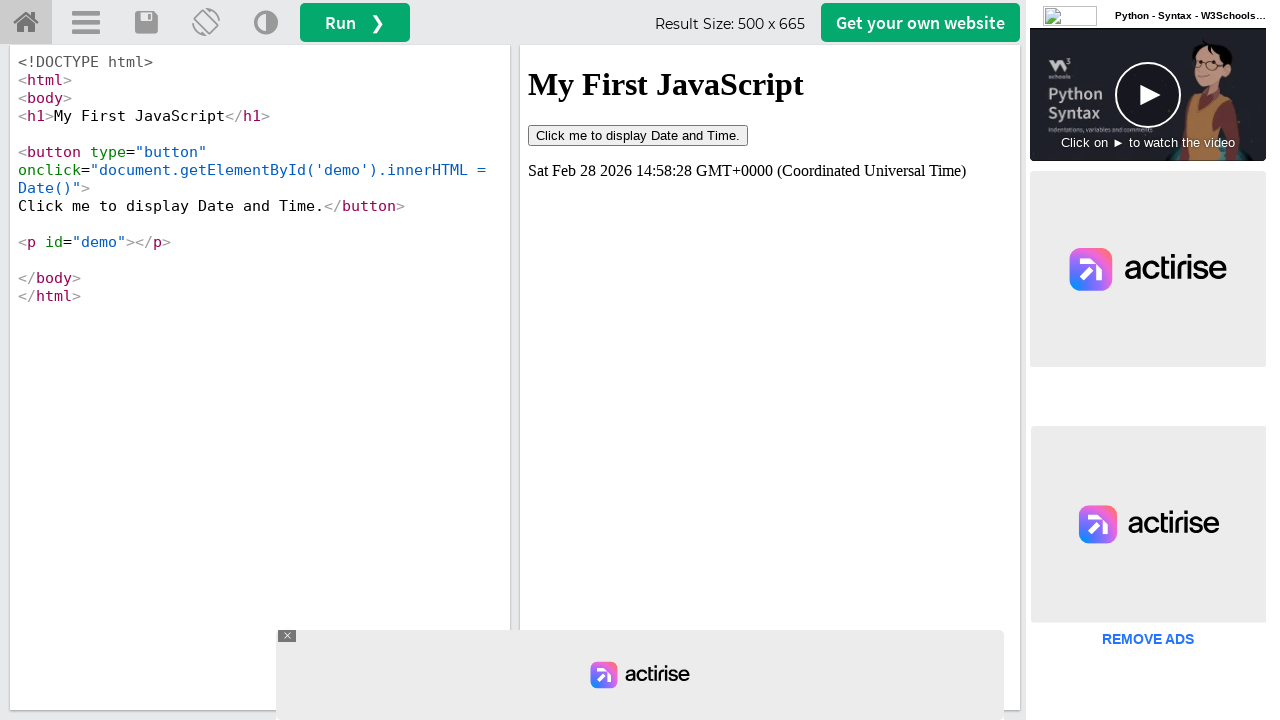